Tests multi-select dropdown by selecting multiple color options

Starting URL: https://testautomationpractice.blogspot.com/

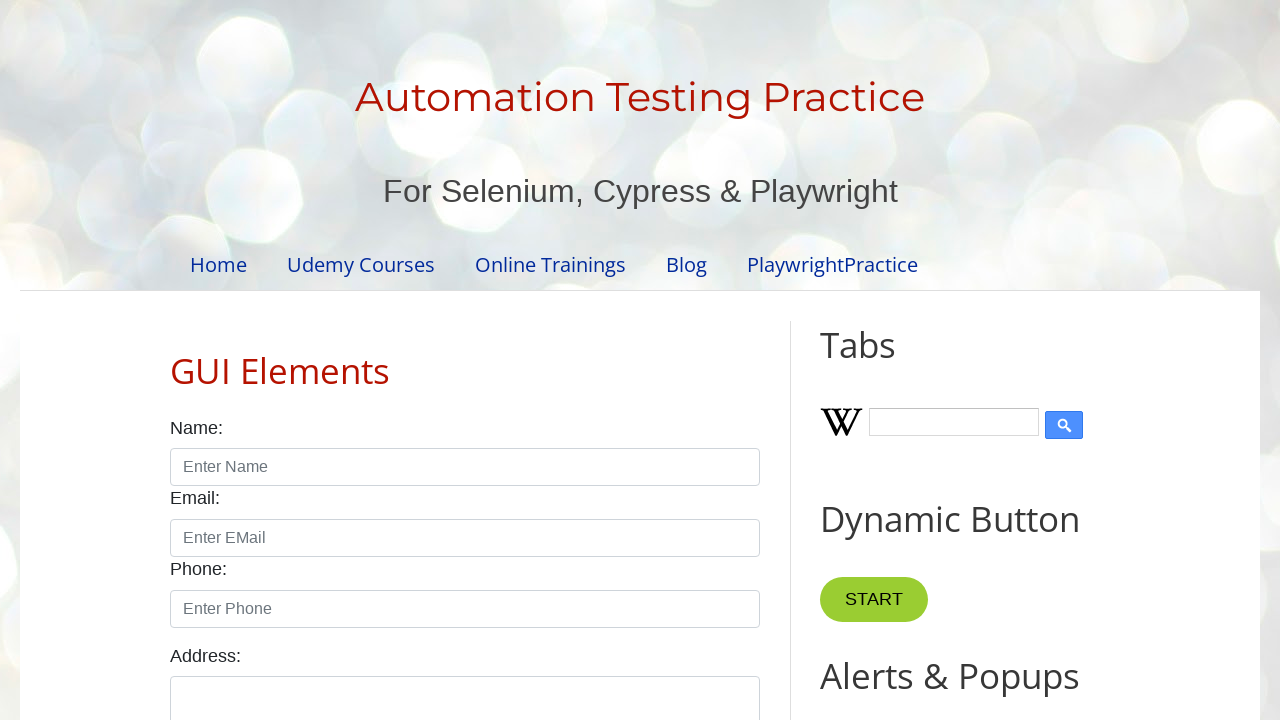

Scrolled to Colors label
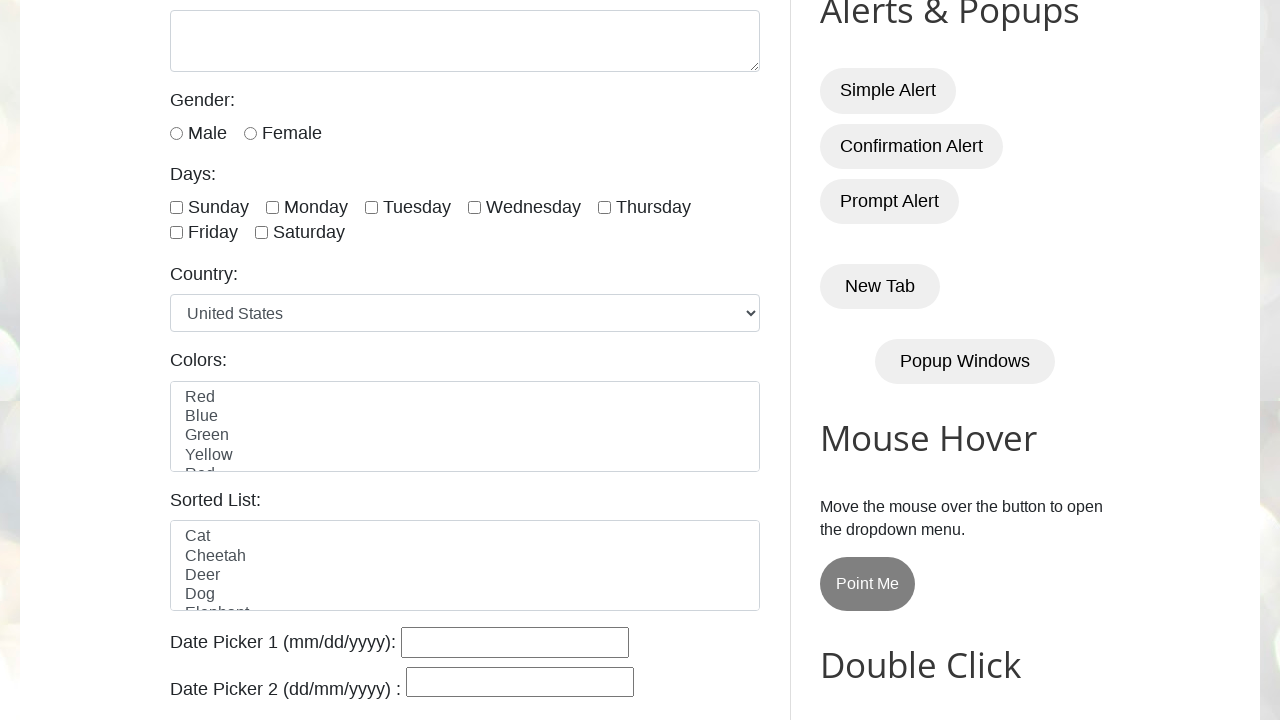

Selected Red from colors dropdown at (465, 398) on select#colors option:text('Red')
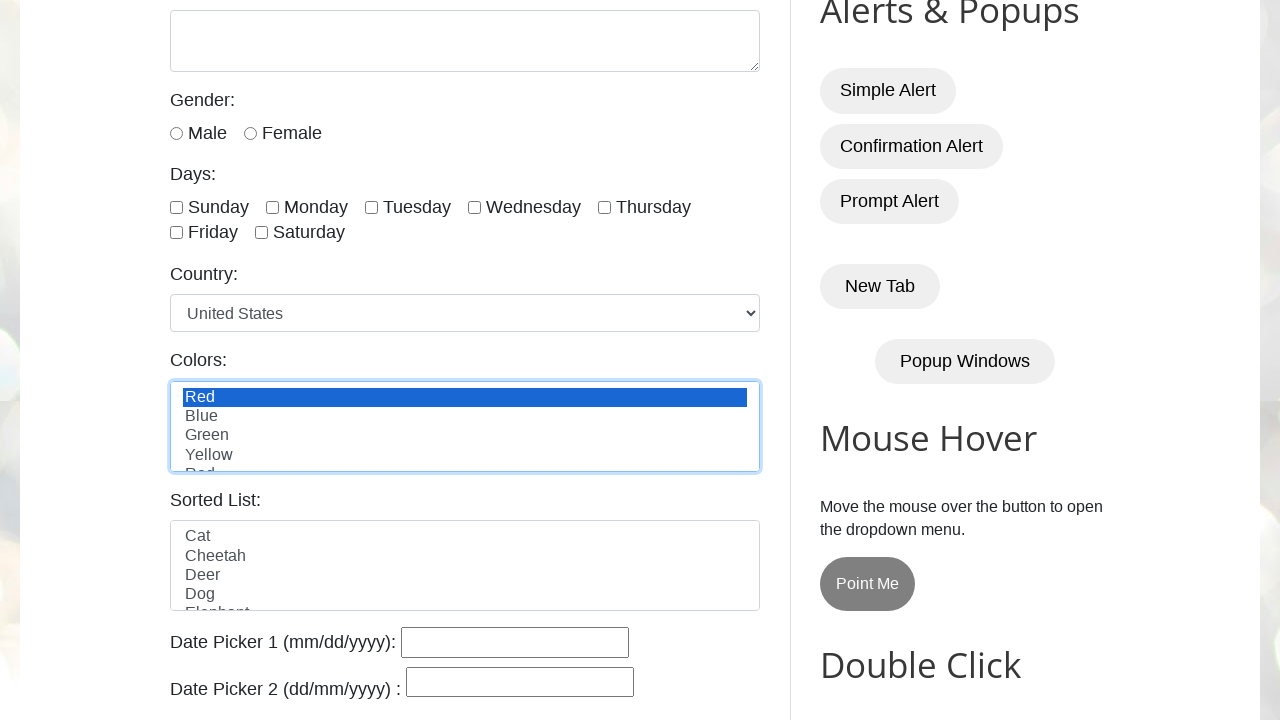

Selected Blue by index from colors dropdown on select#colors
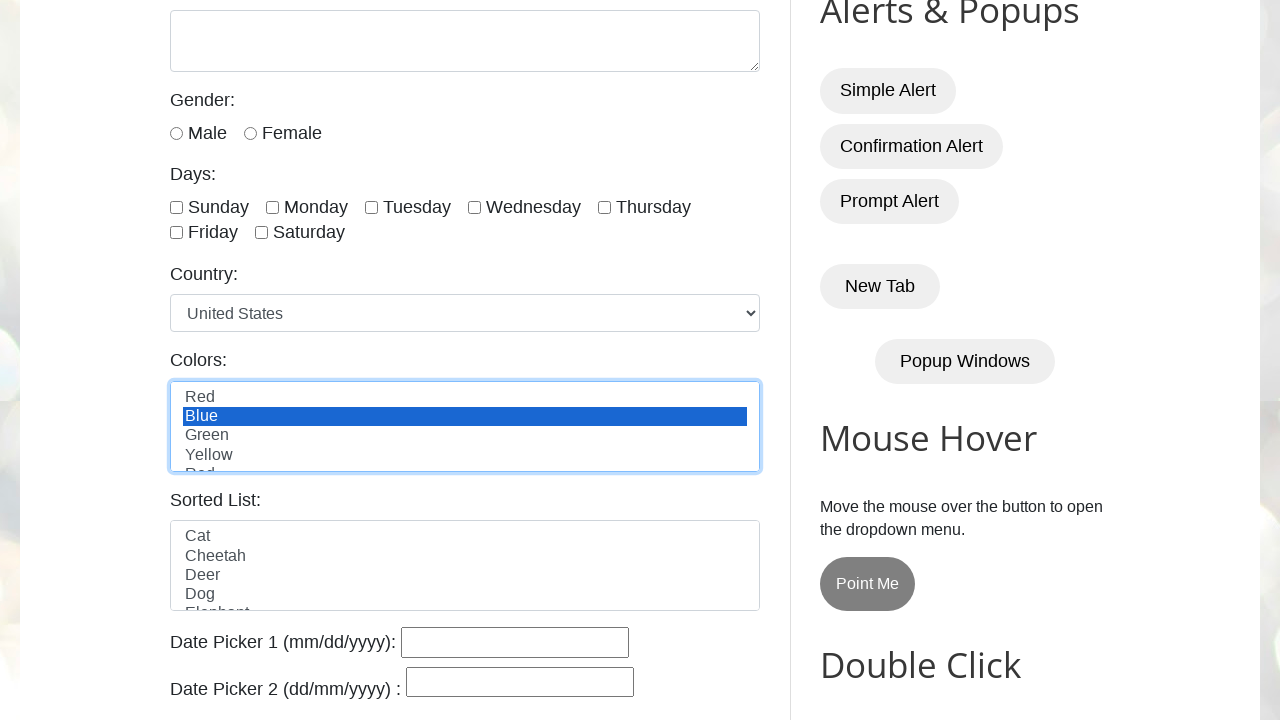

Selected Green by visible text from colors dropdown on select#colors
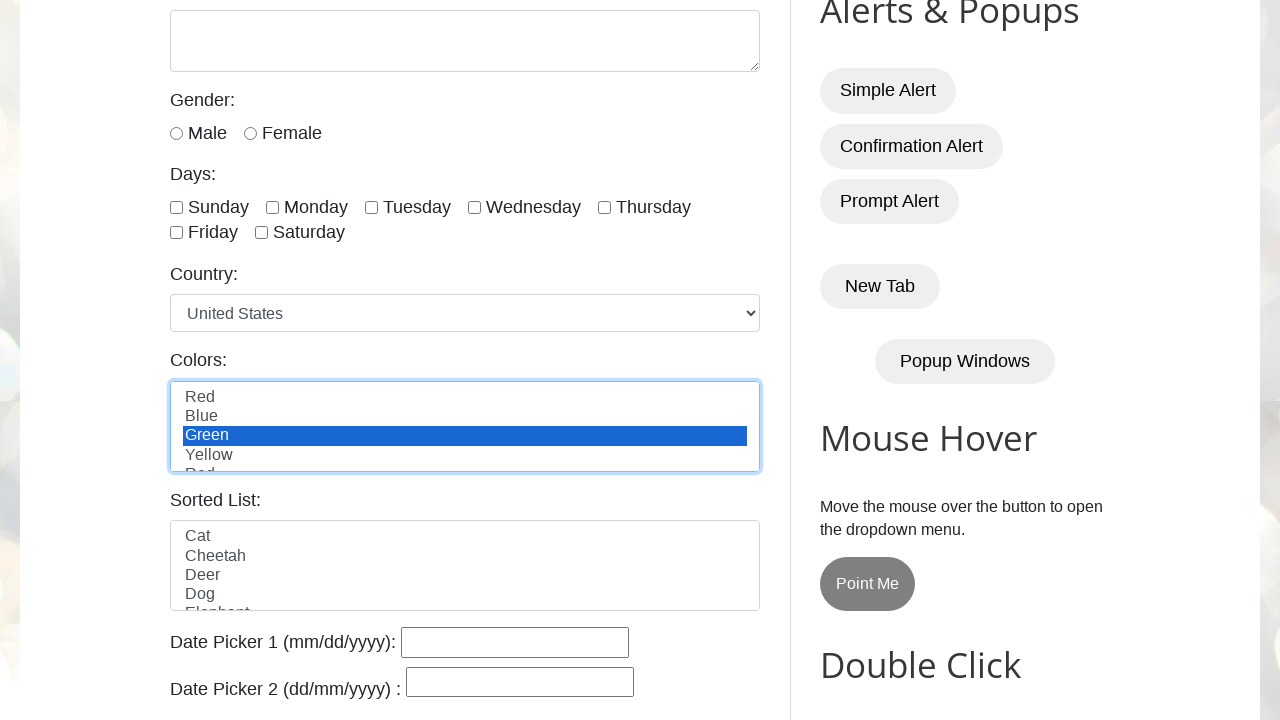

Selected White by value from colors dropdown on select#colors
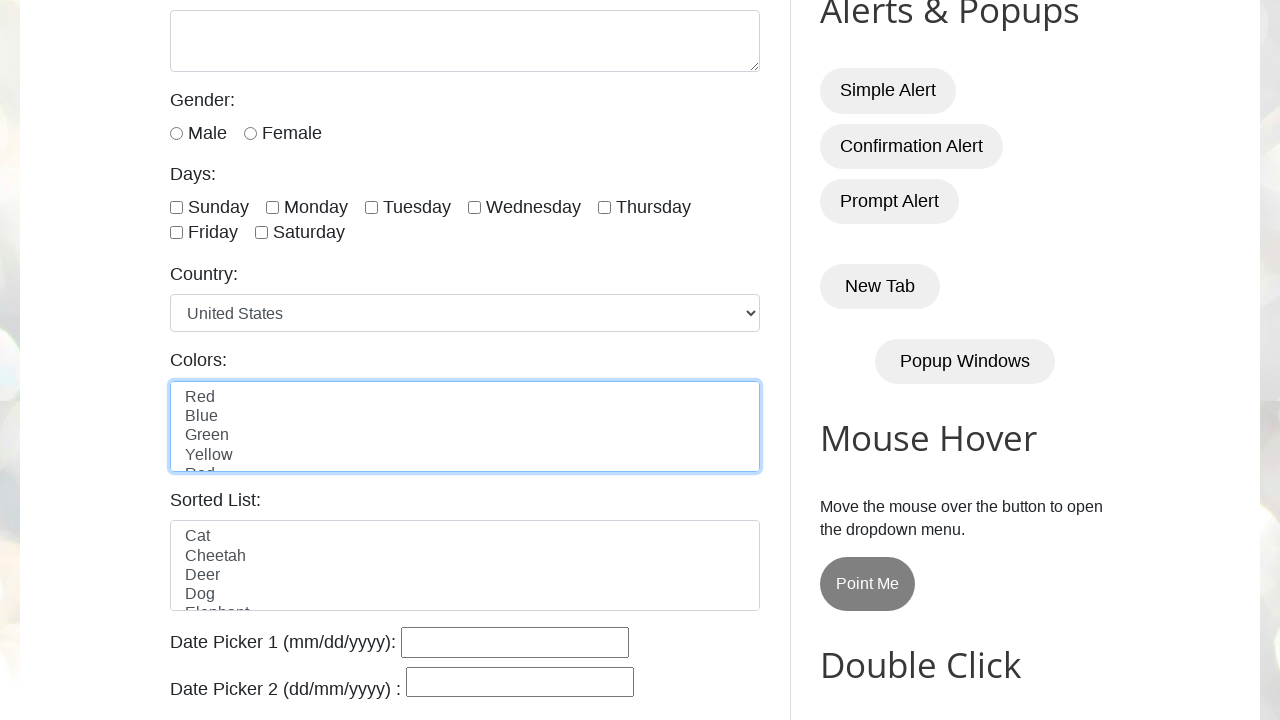

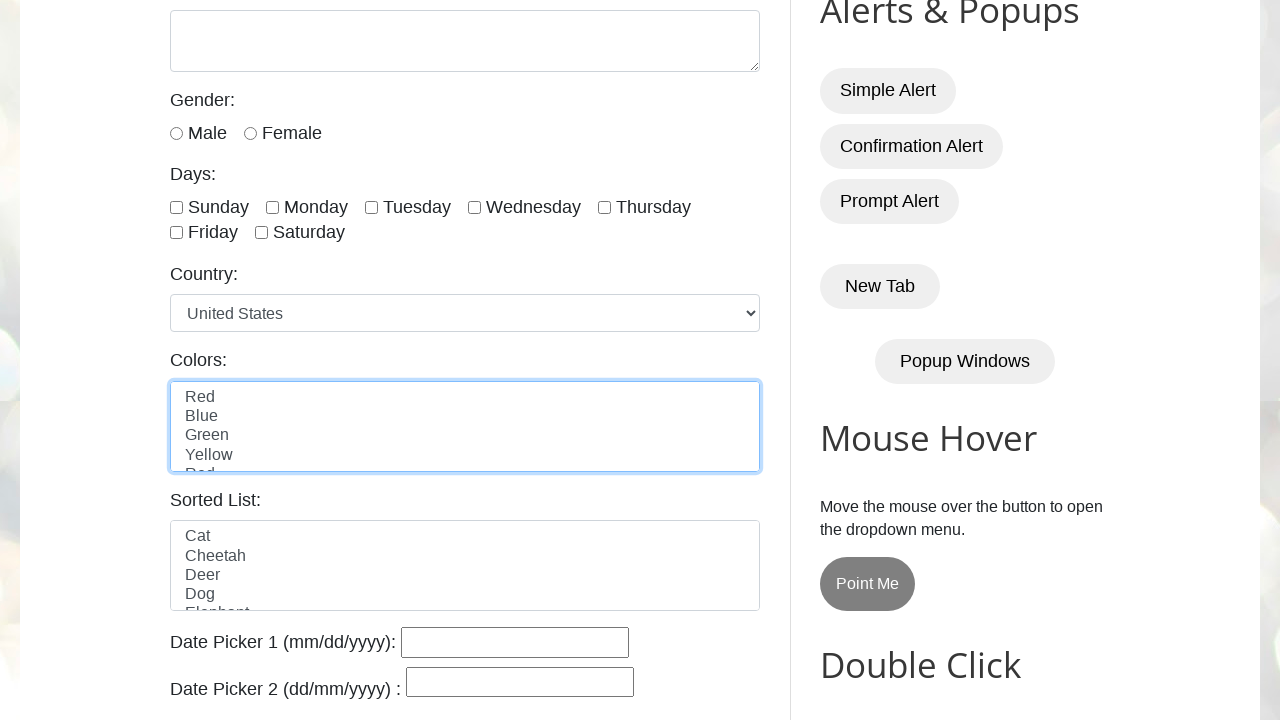